Tests the triangle classifier by entering three equal sides (599, 599, 599) and verifying the result is "Equilateral"

Starting URL: https://testpages.eviltester.com/styled/apps/triangle/triangle001.html

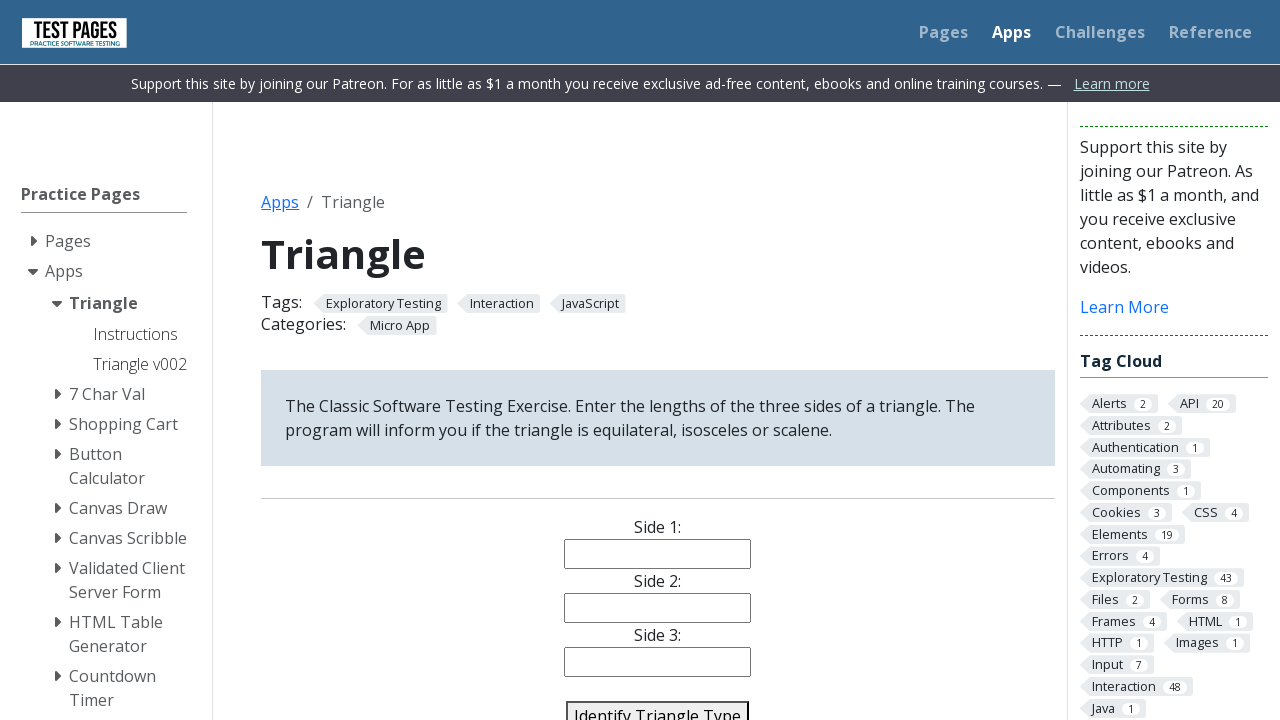

Filled Side 1 input field with 599 on input[name='side1']
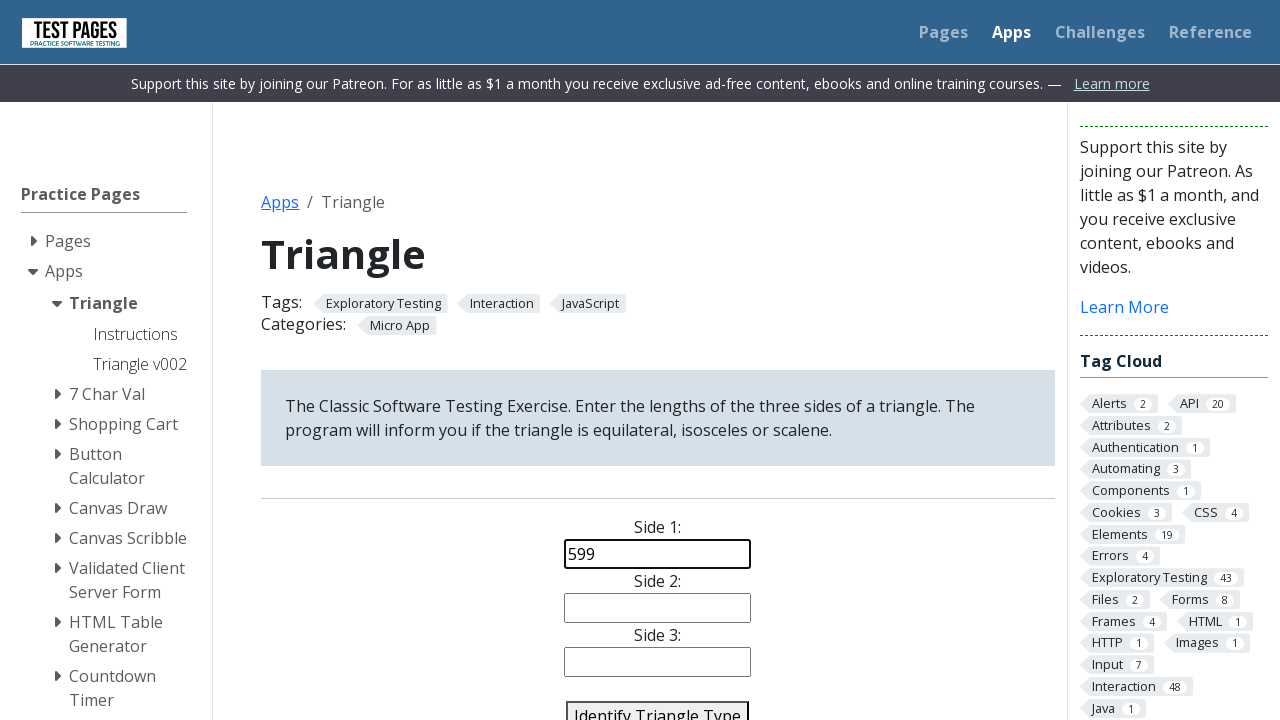

Filled Side 2 input field with 599 on input[name='side2']
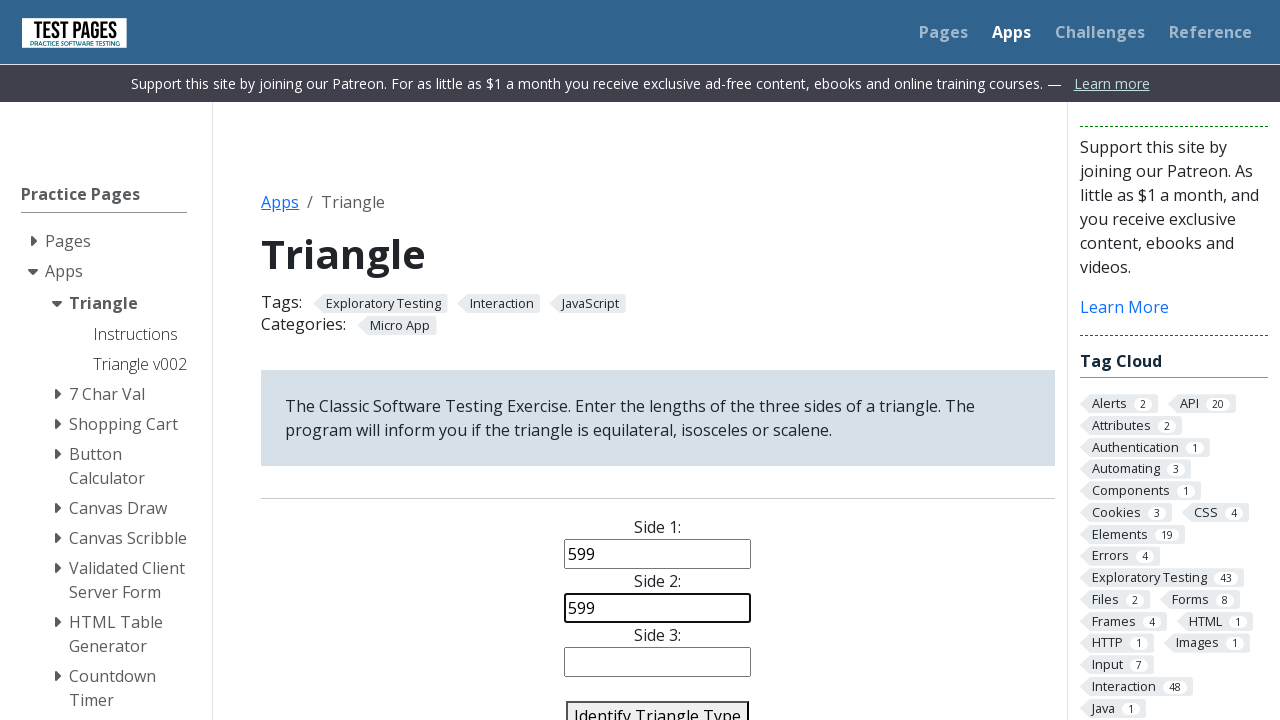

Filled Side 3 input field with 599 on input[name='side3']
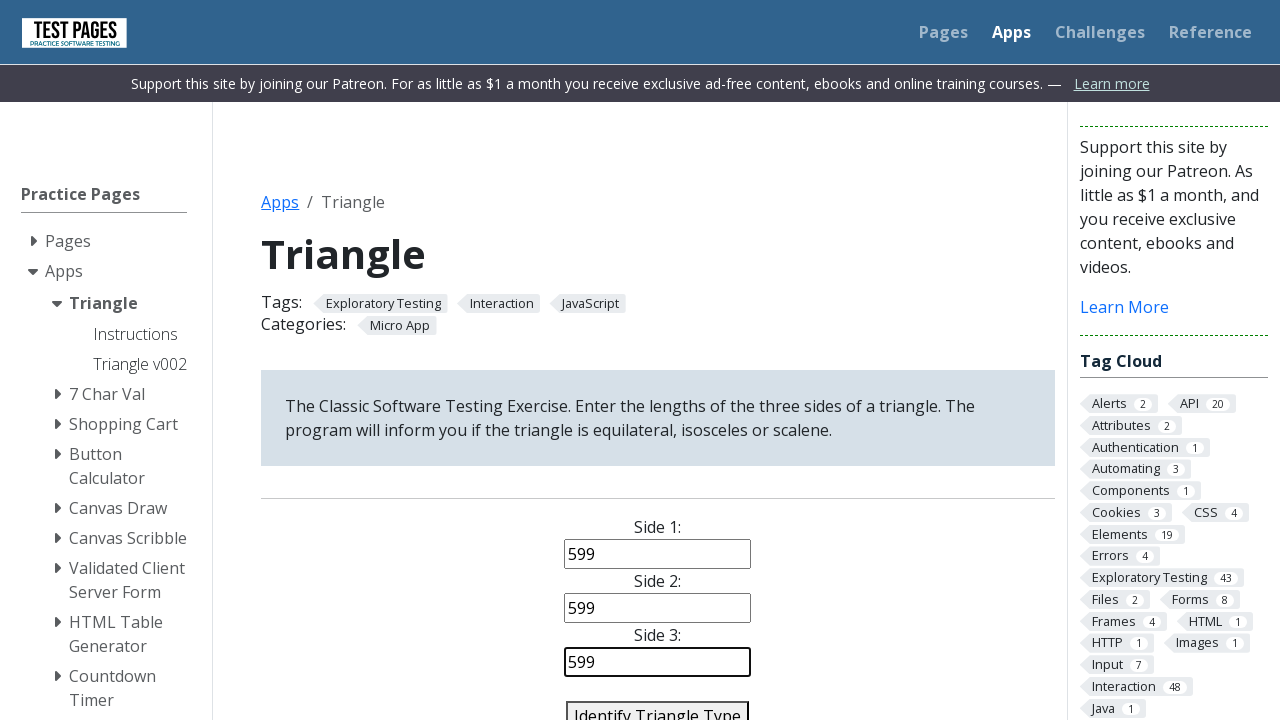

Clicked the Identify Triangle Type button at (658, 705) on input[type='submit'], button:has-text('Identify')
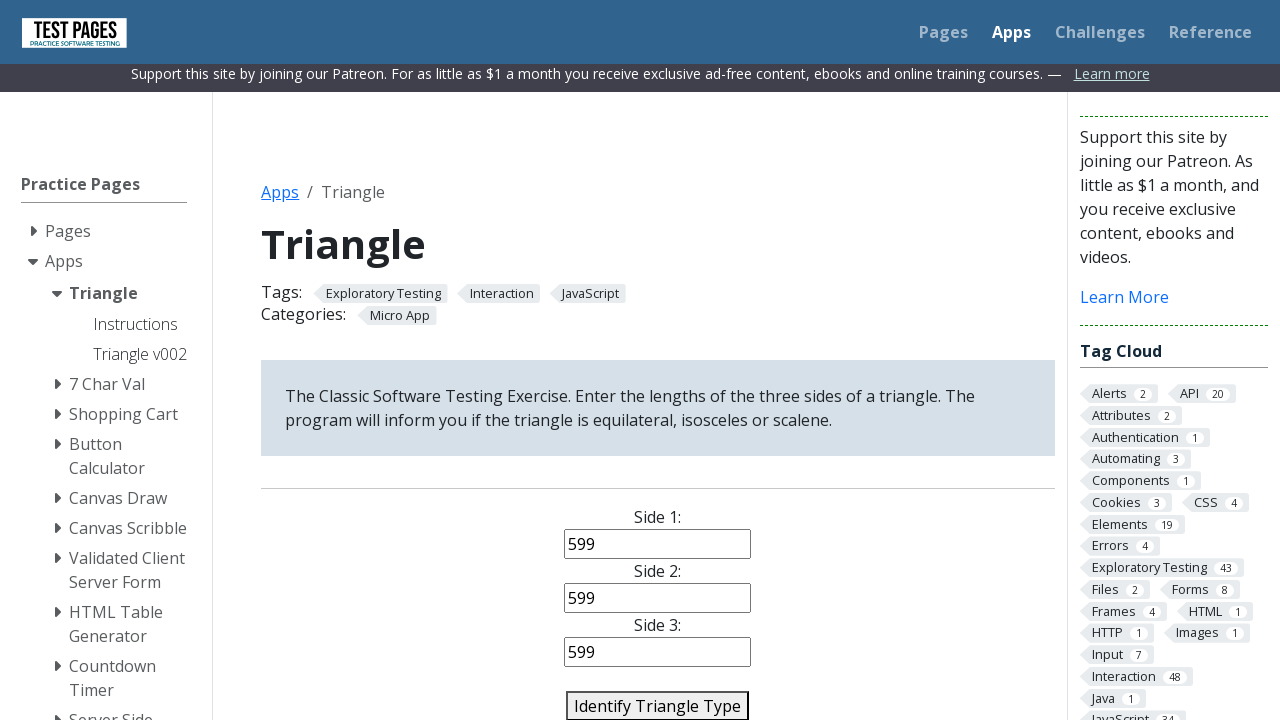

Verified triangle classifier result shows 'Equilateral'
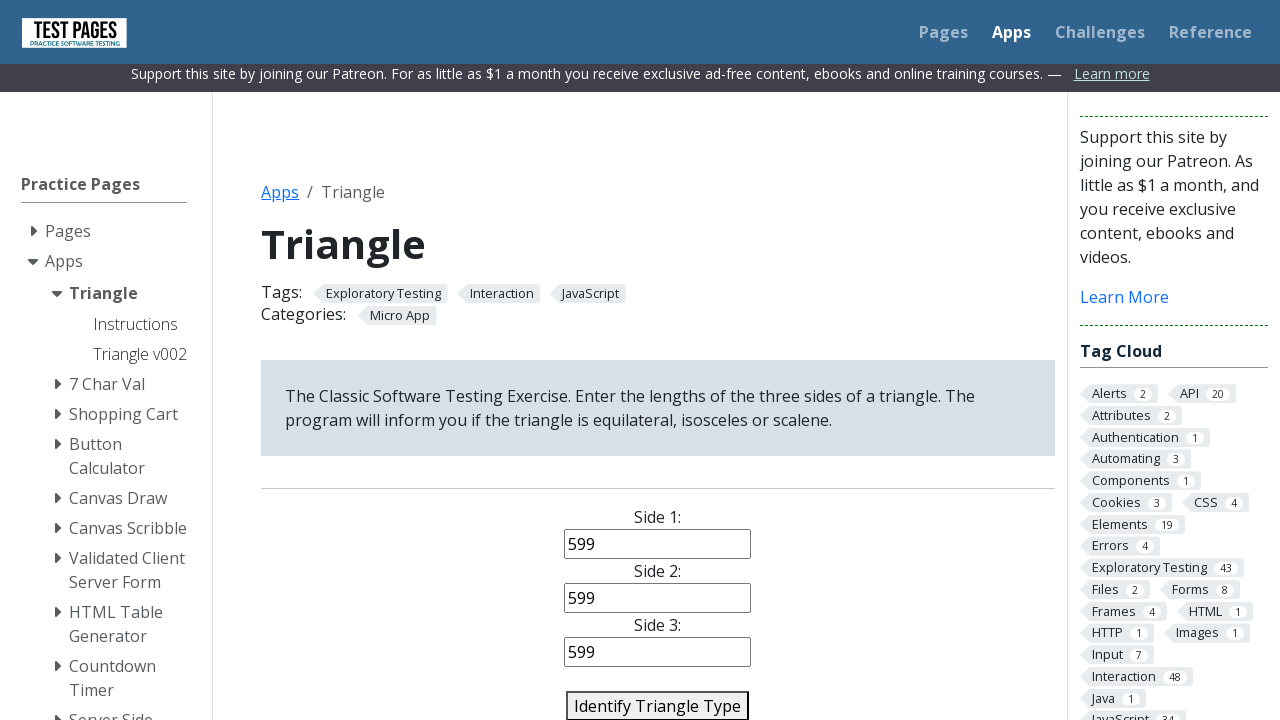

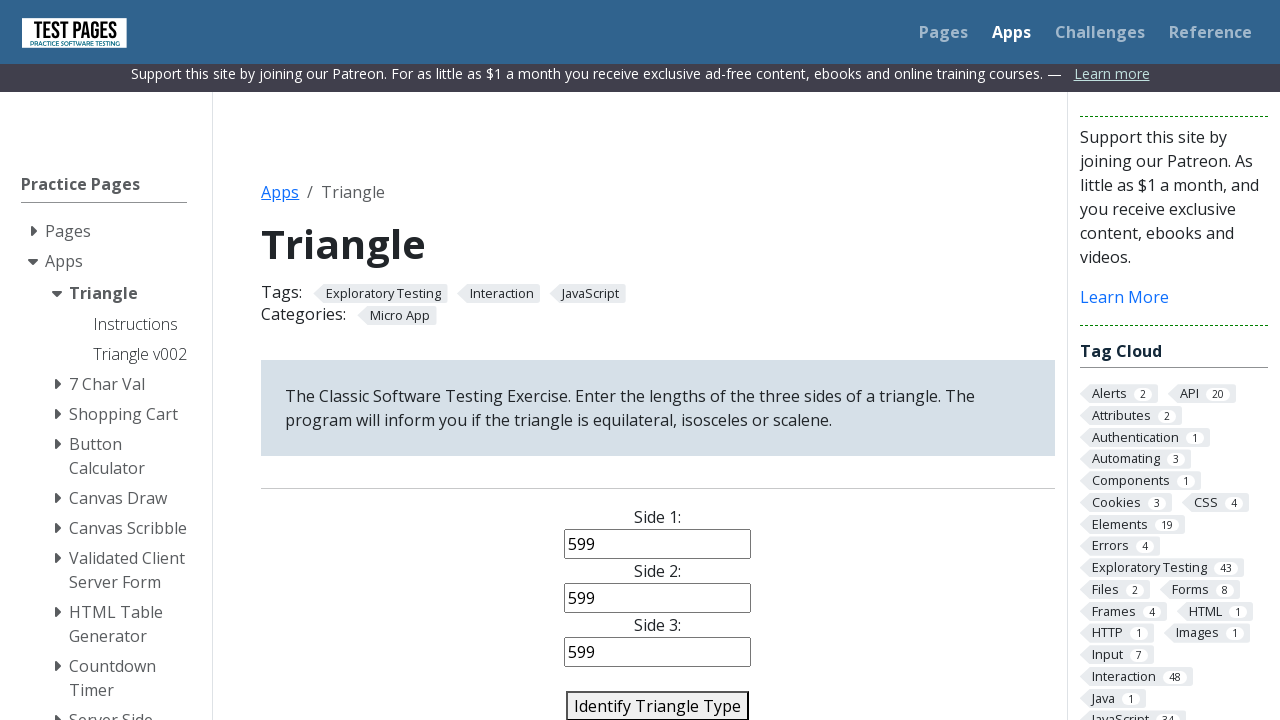